Tests a registration form by navigating to a practice page, filling in text and email fields, checking a radio button, selecting a dropdown option, demonstrating various form interaction techniques.

Starting URL: https://material.playwrightvn.com

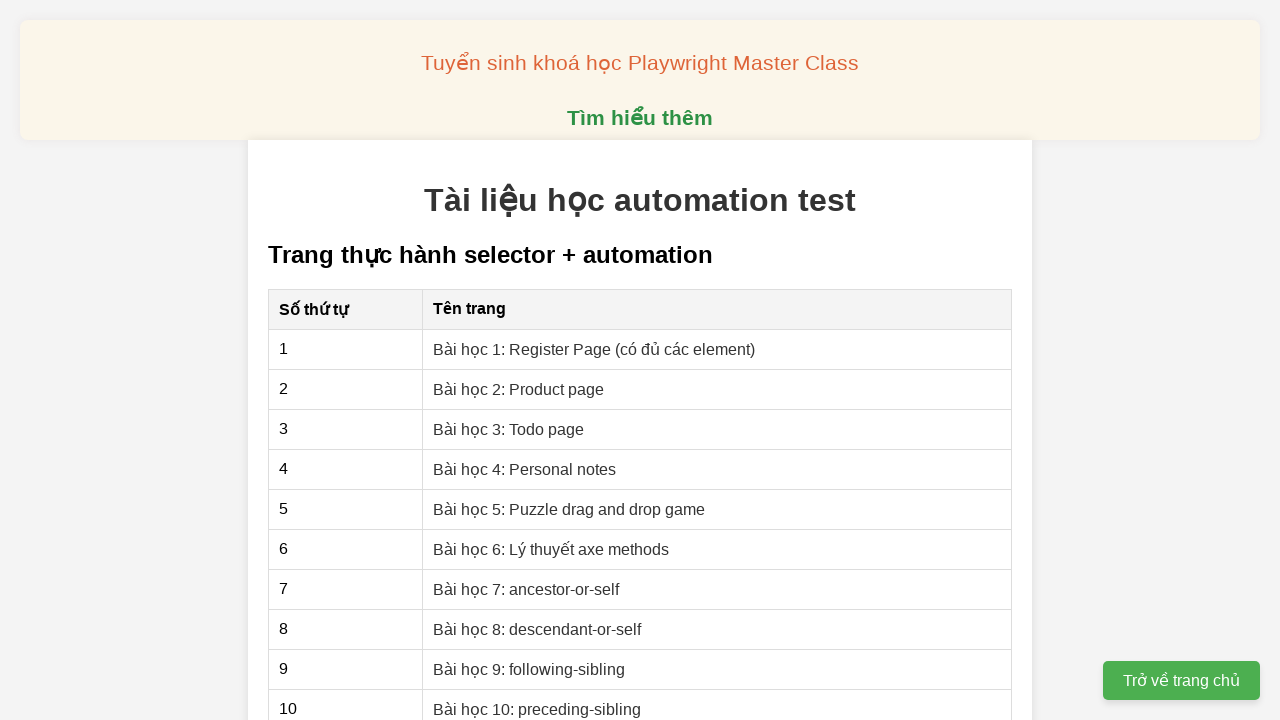

Clicked on 'Bài học 1: Register Page' link to navigate to registration form at (594, 349) on xpath=//a[contains(text(),'Bài học 1: Register Page')]
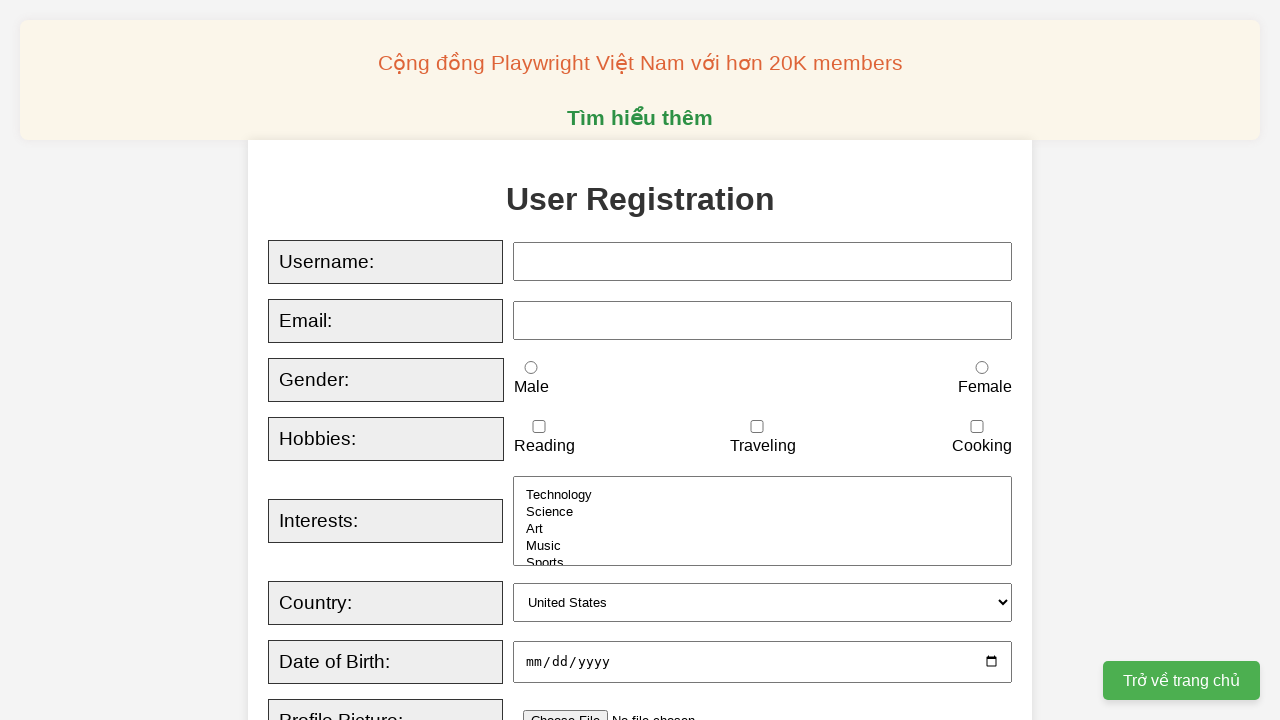

Filled text field with 'Playwright' on xpath=//input[@type='text']
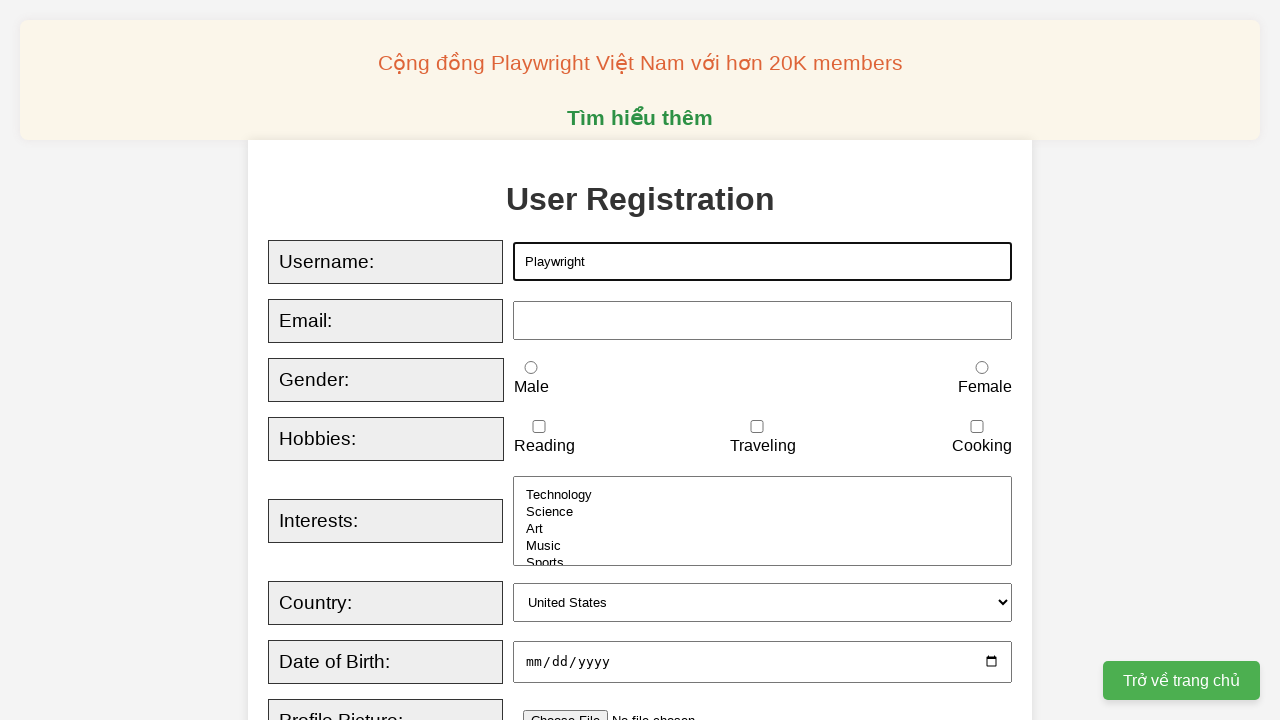

Entered email 'playwright@example.com' character by character
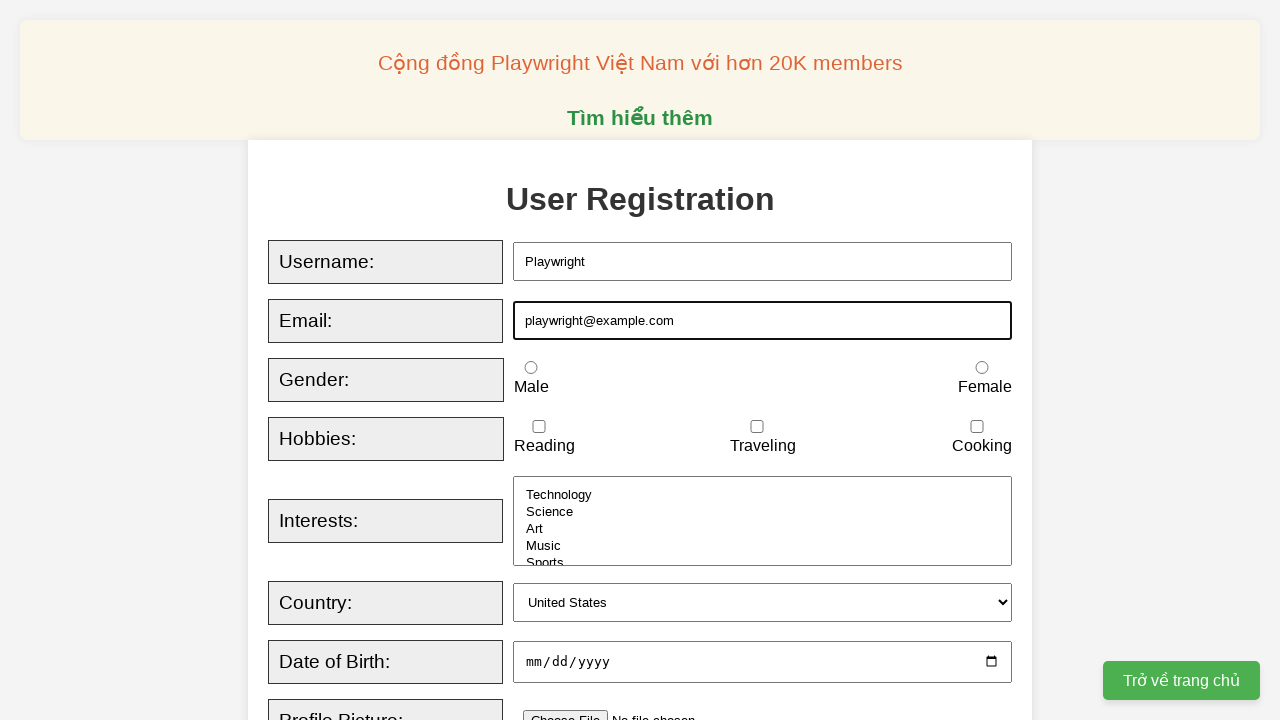

Selected 'Male' radio button at (531, 368) on xpath=//input[@id='male']
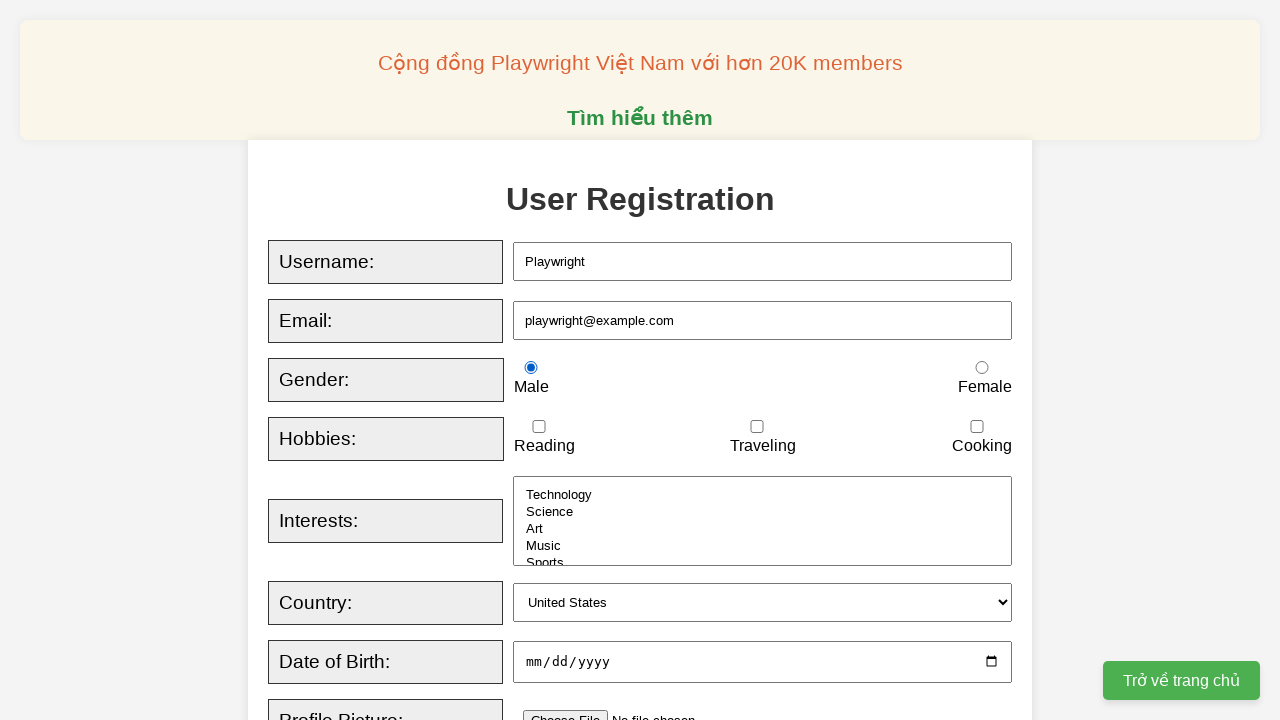

Selected 'canada' from country dropdown on xpath=//*[@id='country']
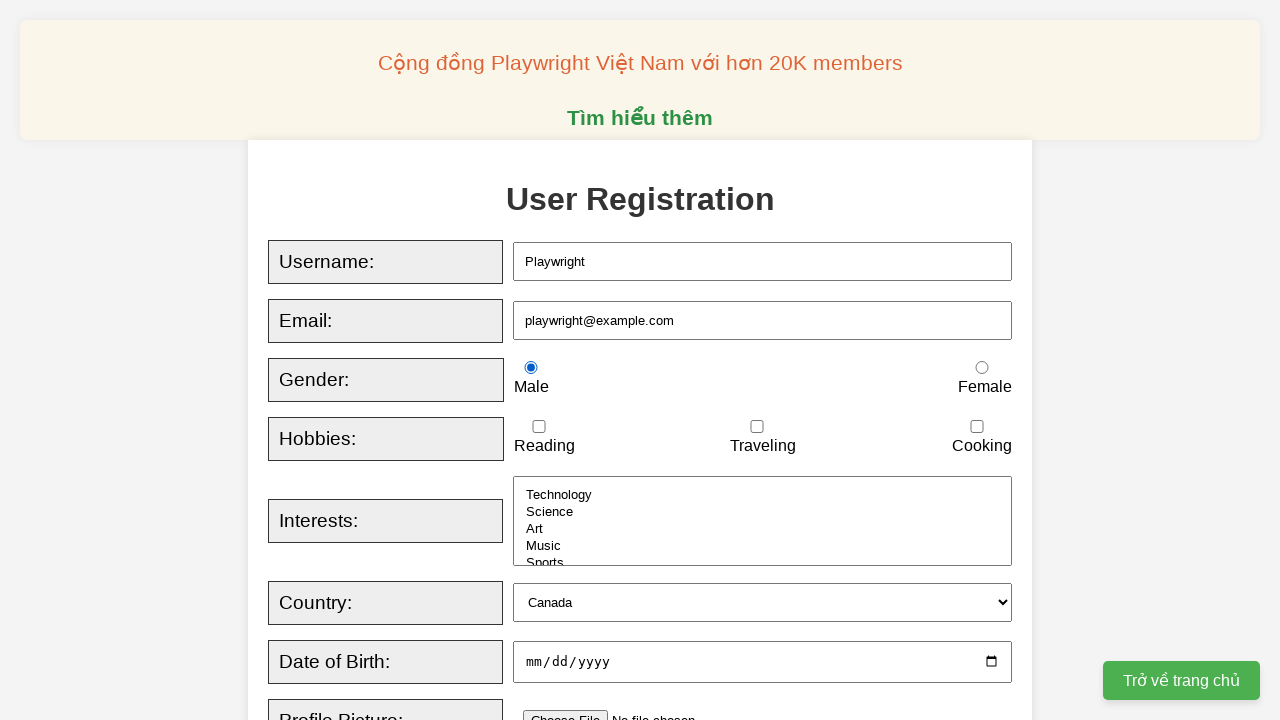

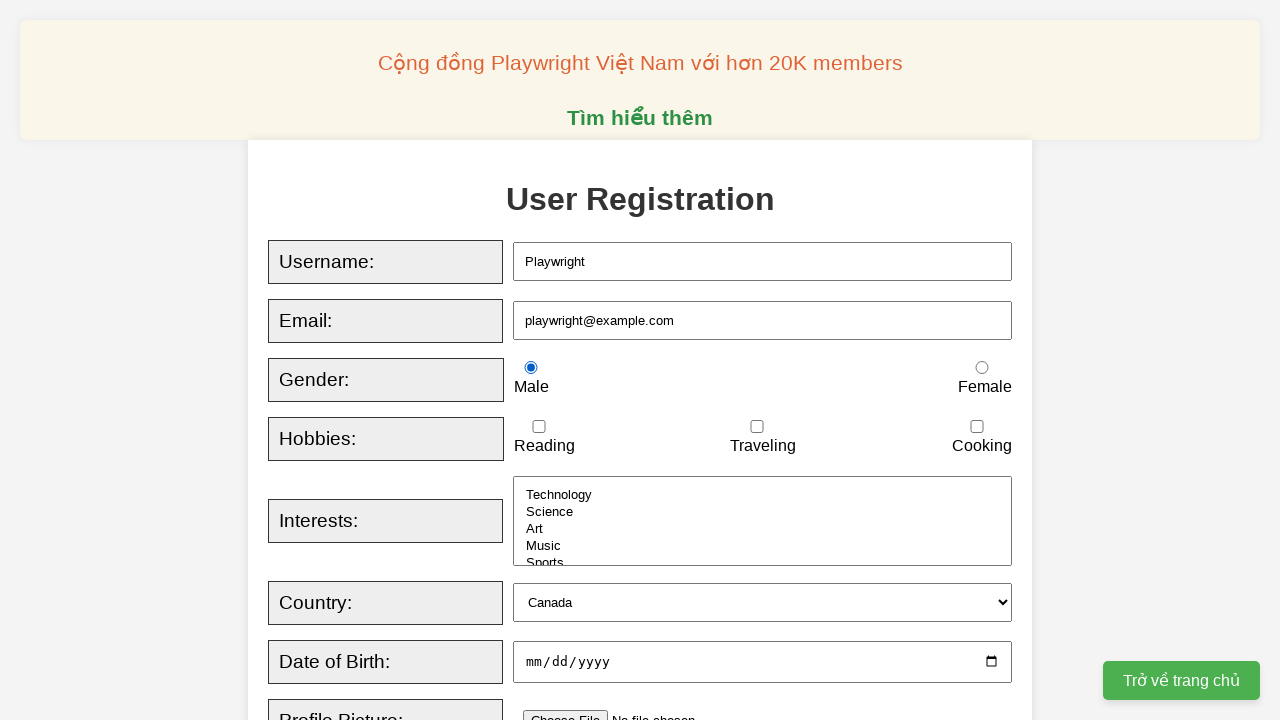